Tests multiple window handling by clicking a link that opens a new window, switching to it, verifying its title, then switching back to the original window

Starting URL: https://the-internet.herokuapp.com

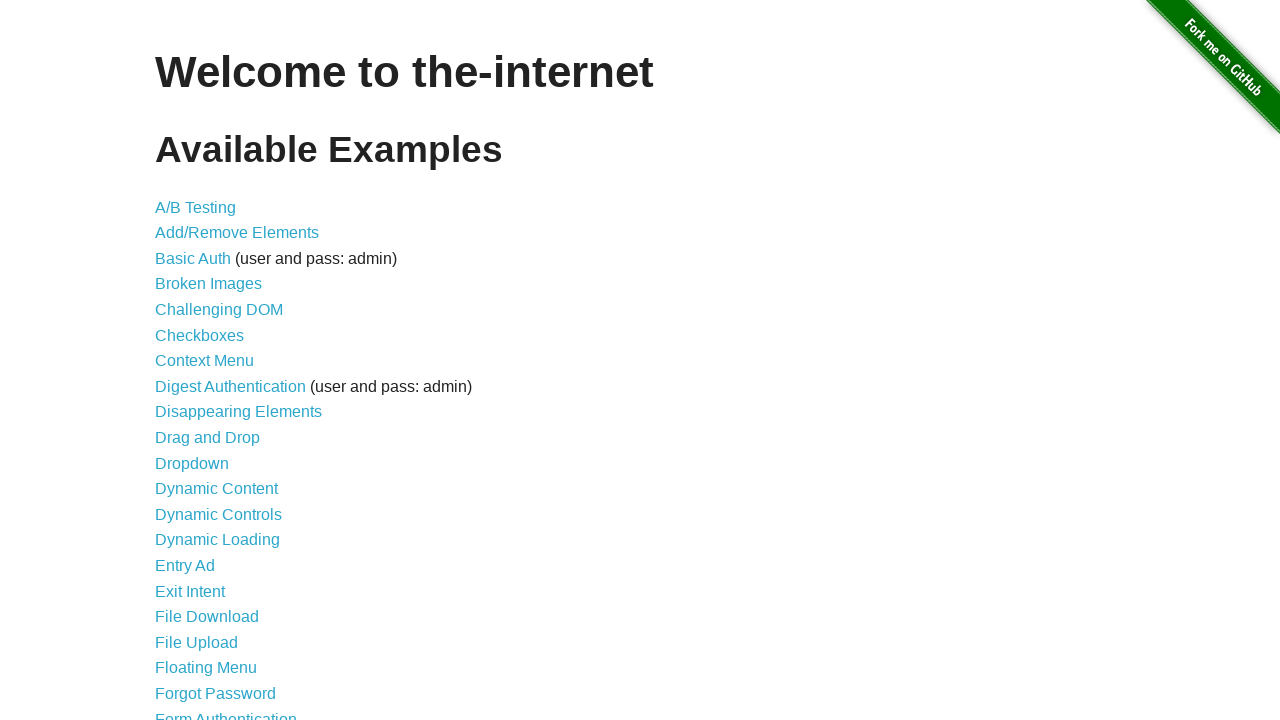

Clicked on Multiple Windows link to navigate to the multiple windows page at (218, 369) on text=Multiple Windows
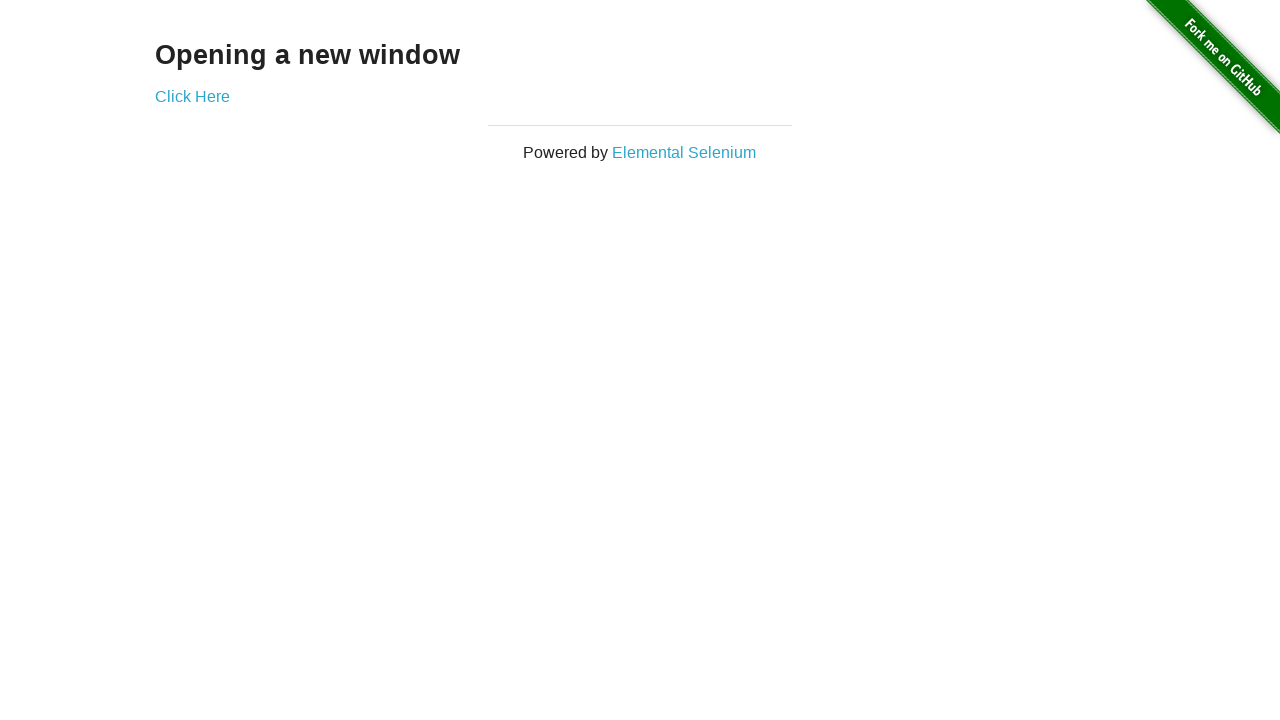

Clicked 'Click Here' button to open a new window at (192, 96) on text=Click Here
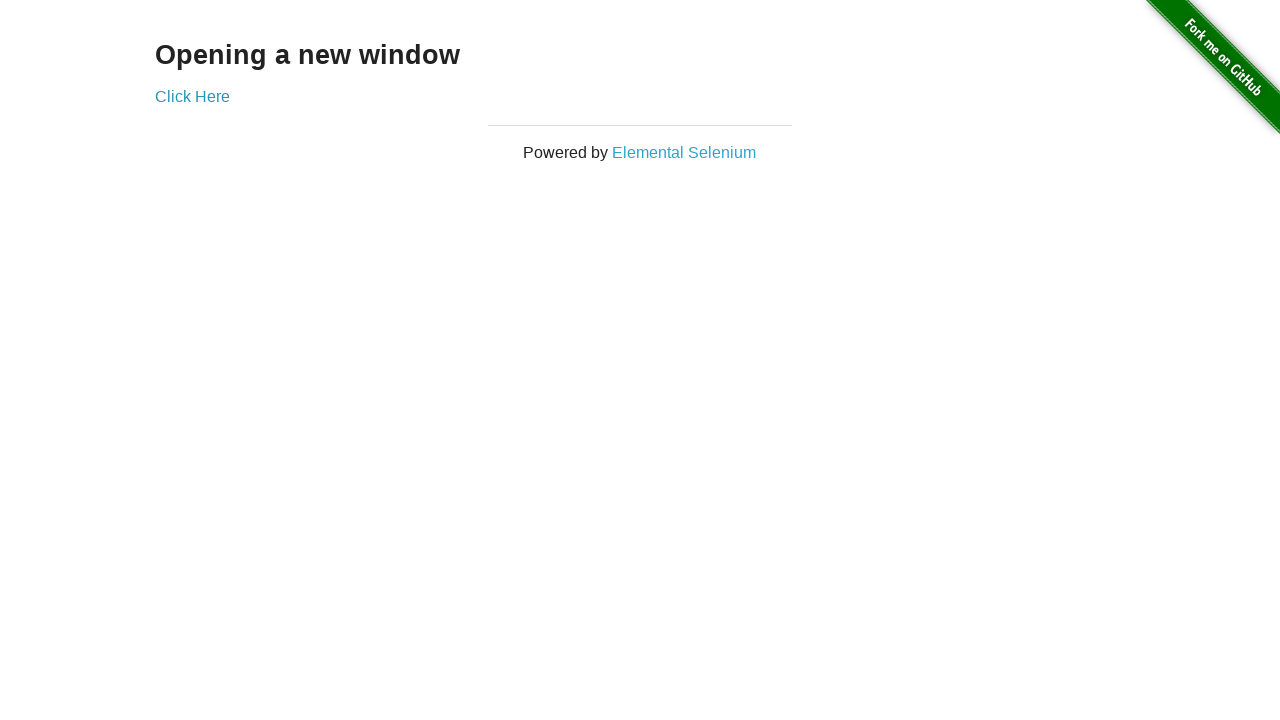

New window opened and captured
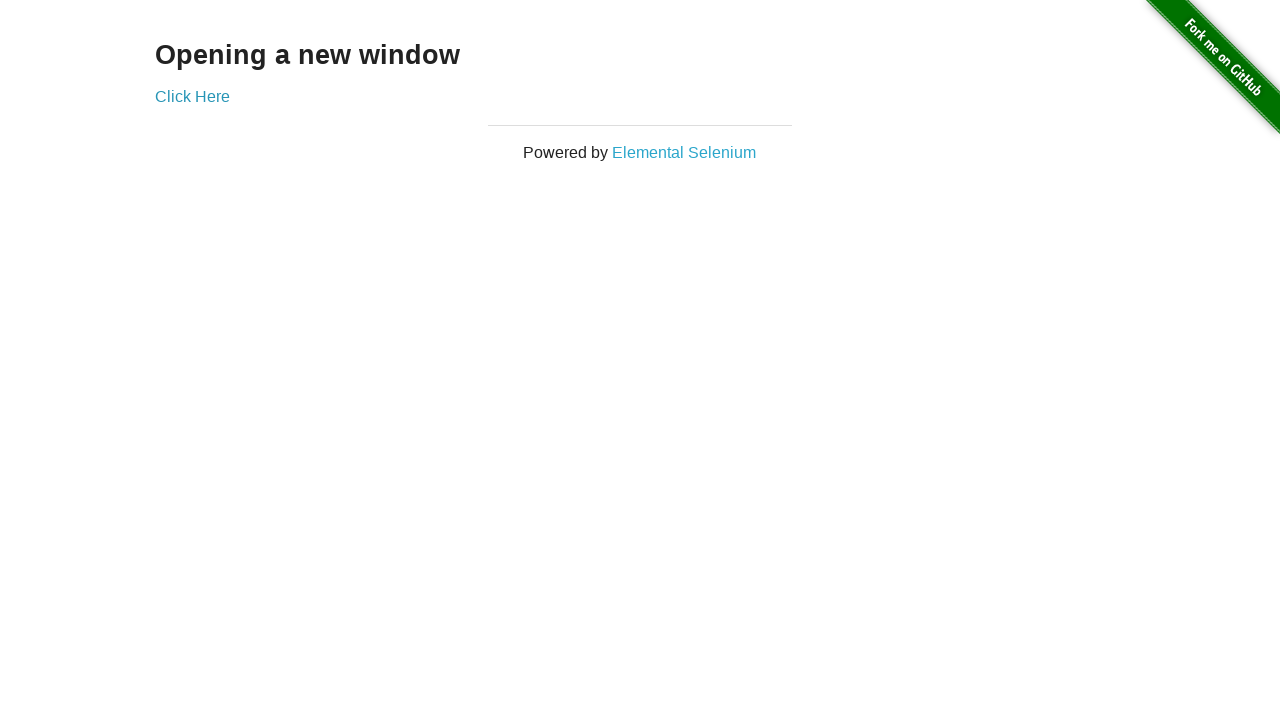

New window loaded completely
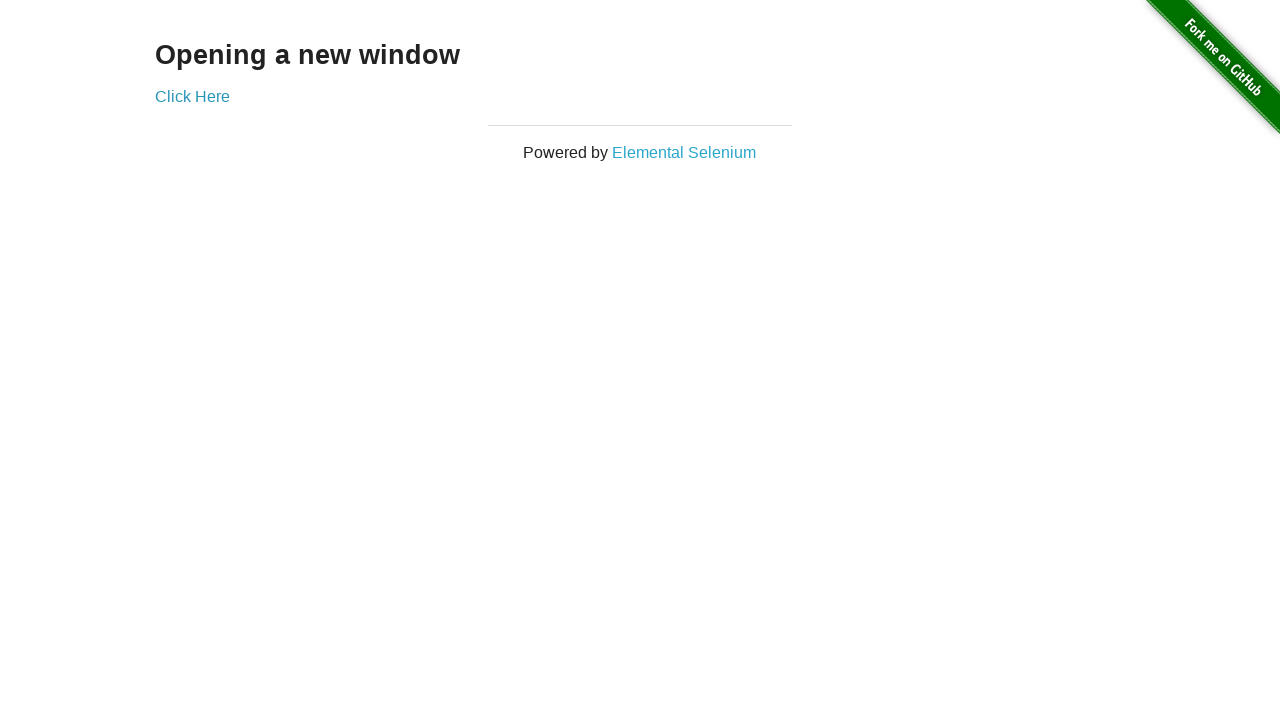

Verified new window title is 'New Window'
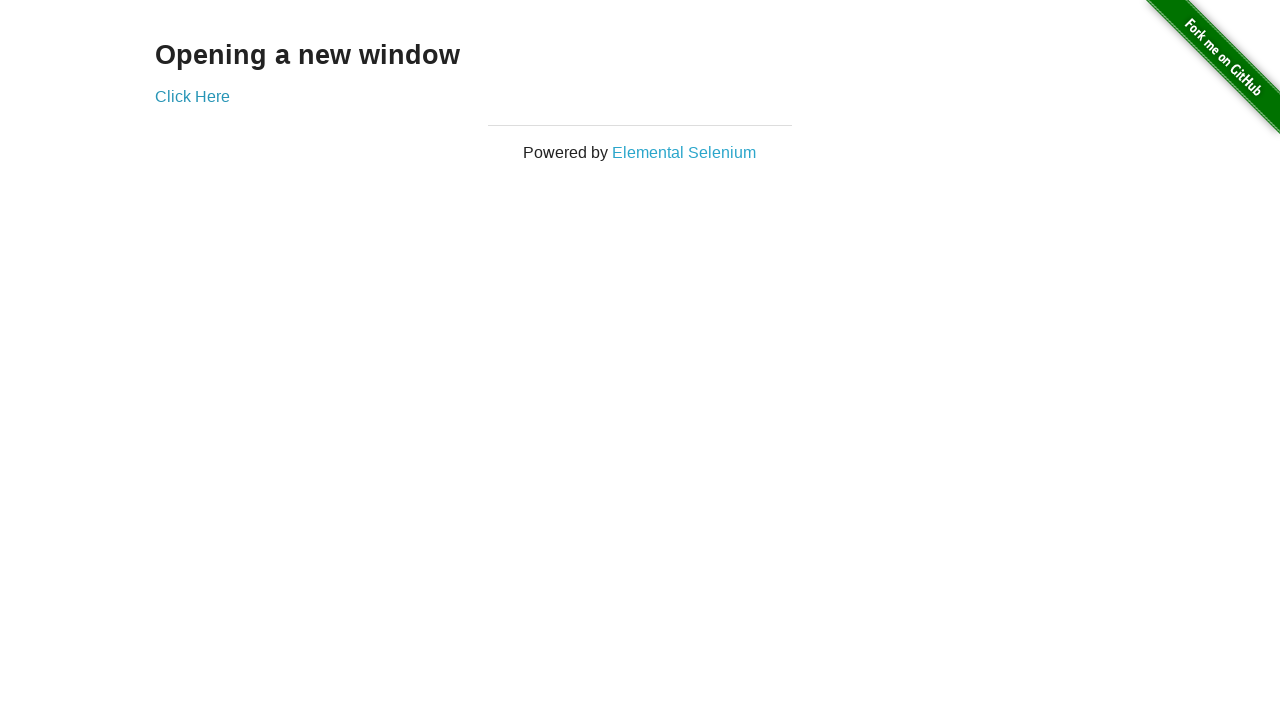

Verified original window title is 'The Internet' after switching back
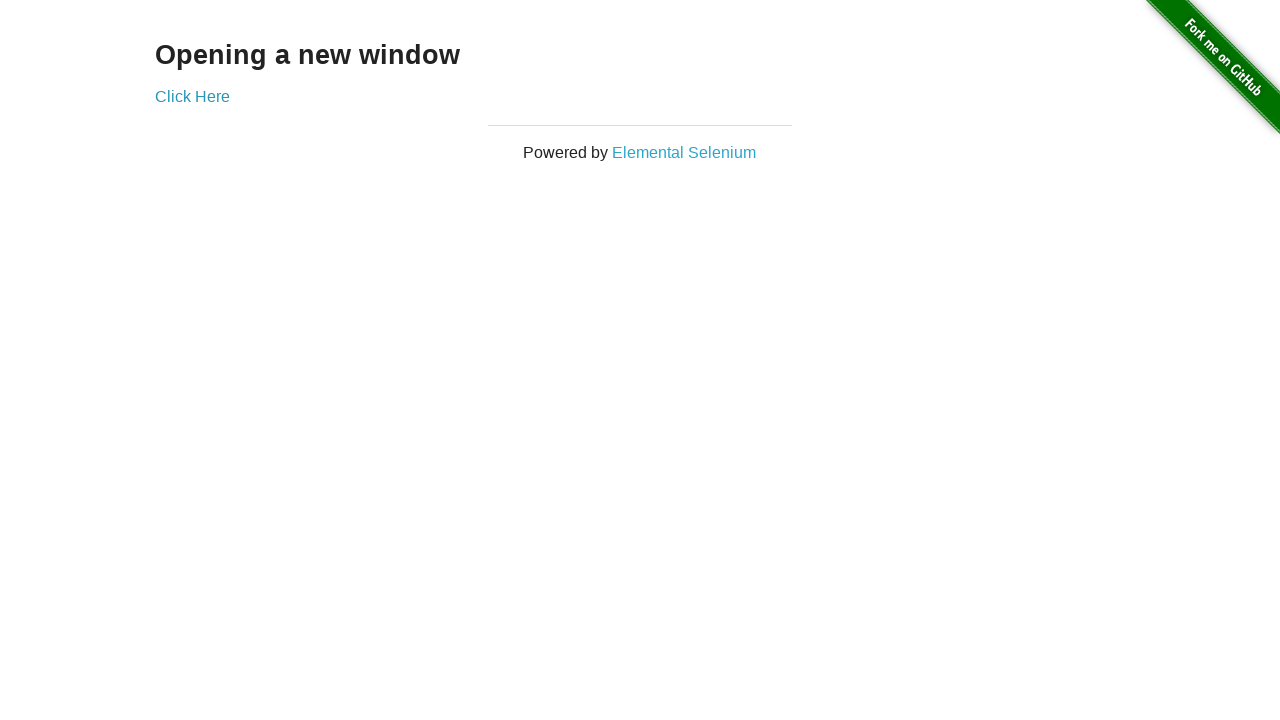

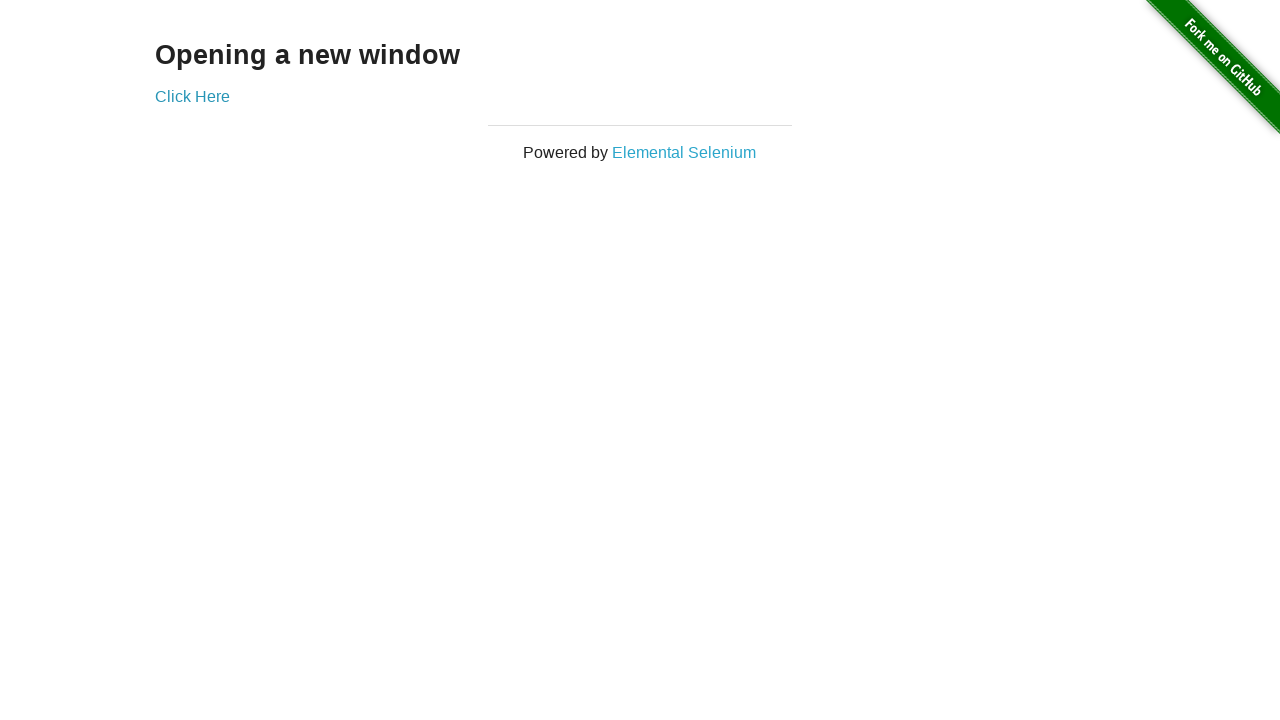